Tests filling out a complete registration form including name, email, gender, phone, date of birth, subjects, hobbies, address, state and city, then submitting and verifying the results

Starting URL: https://demoqa.com/automation-practice-form

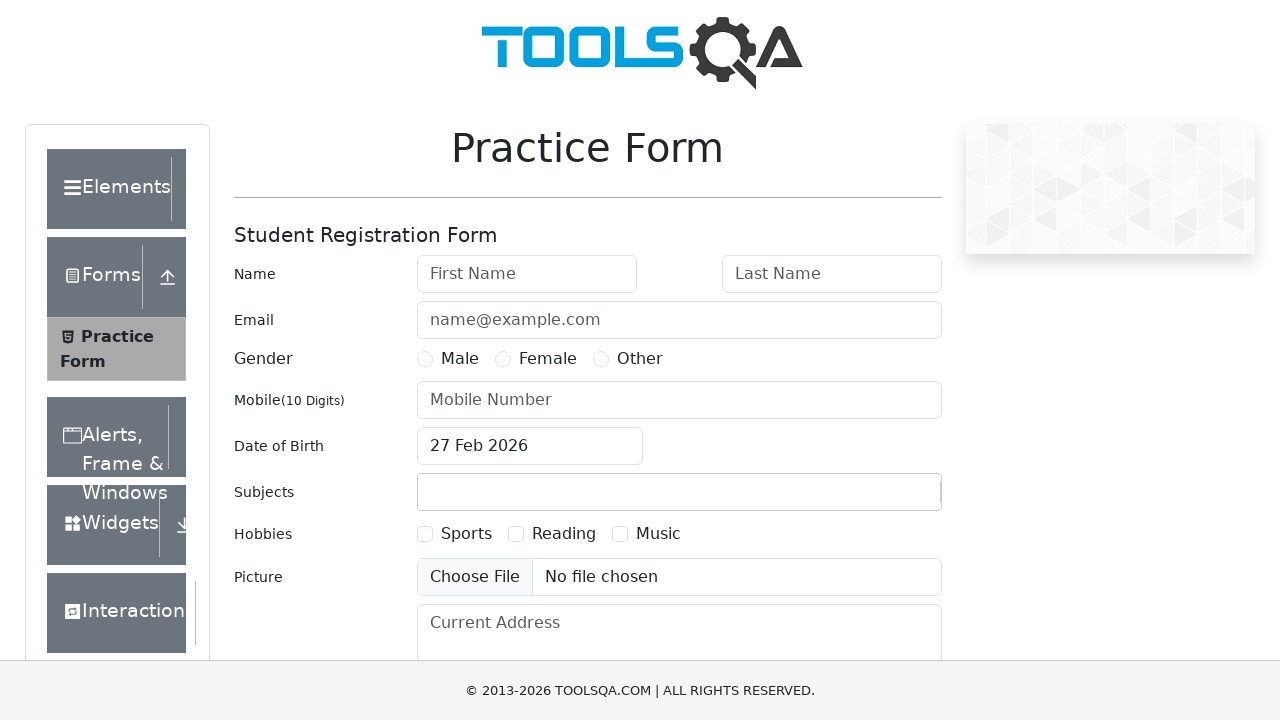

Clicked on first name field at (527, 274) on #firstName
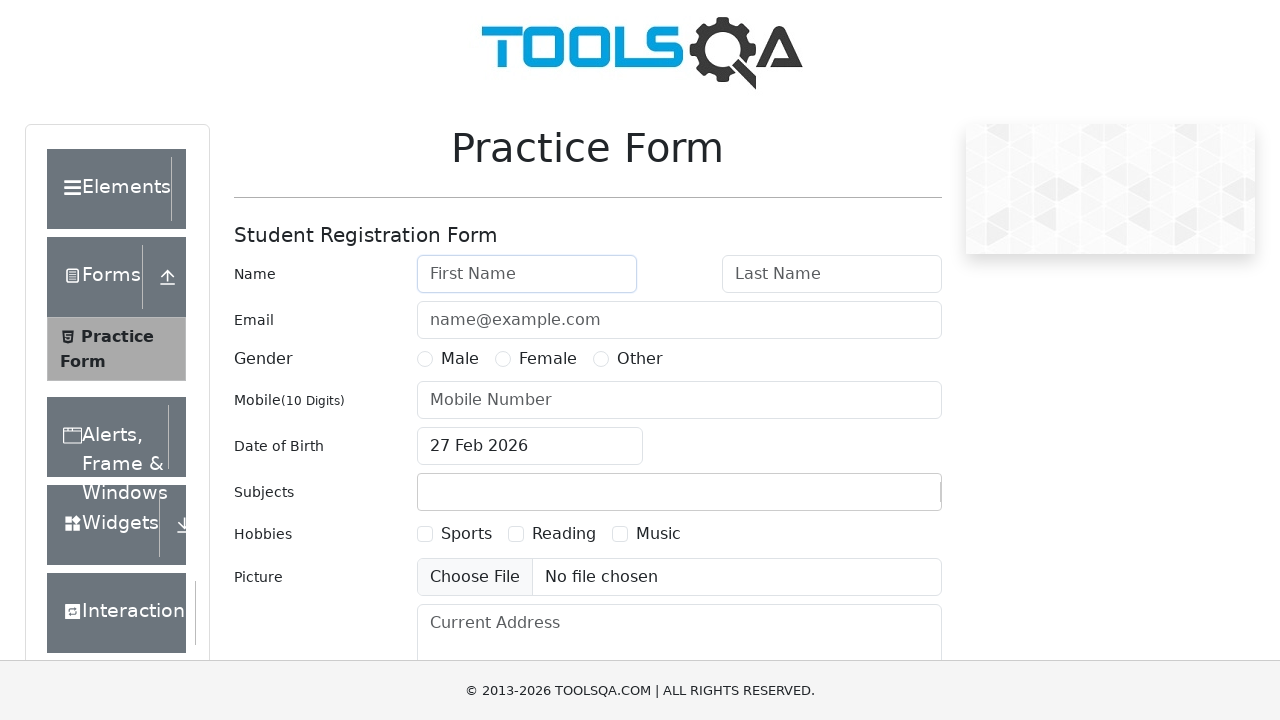

Filled first name with 'Peter' on #firstName
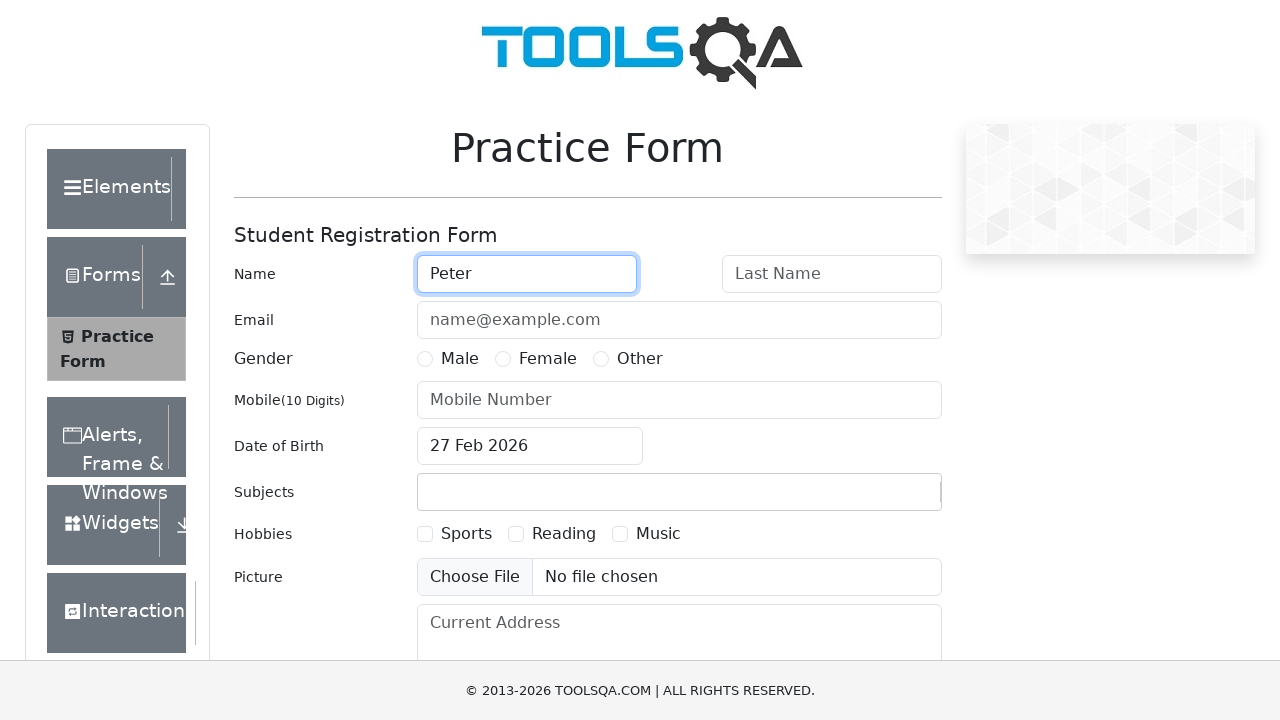

Clicked on last name field at (832, 274) on #lastName
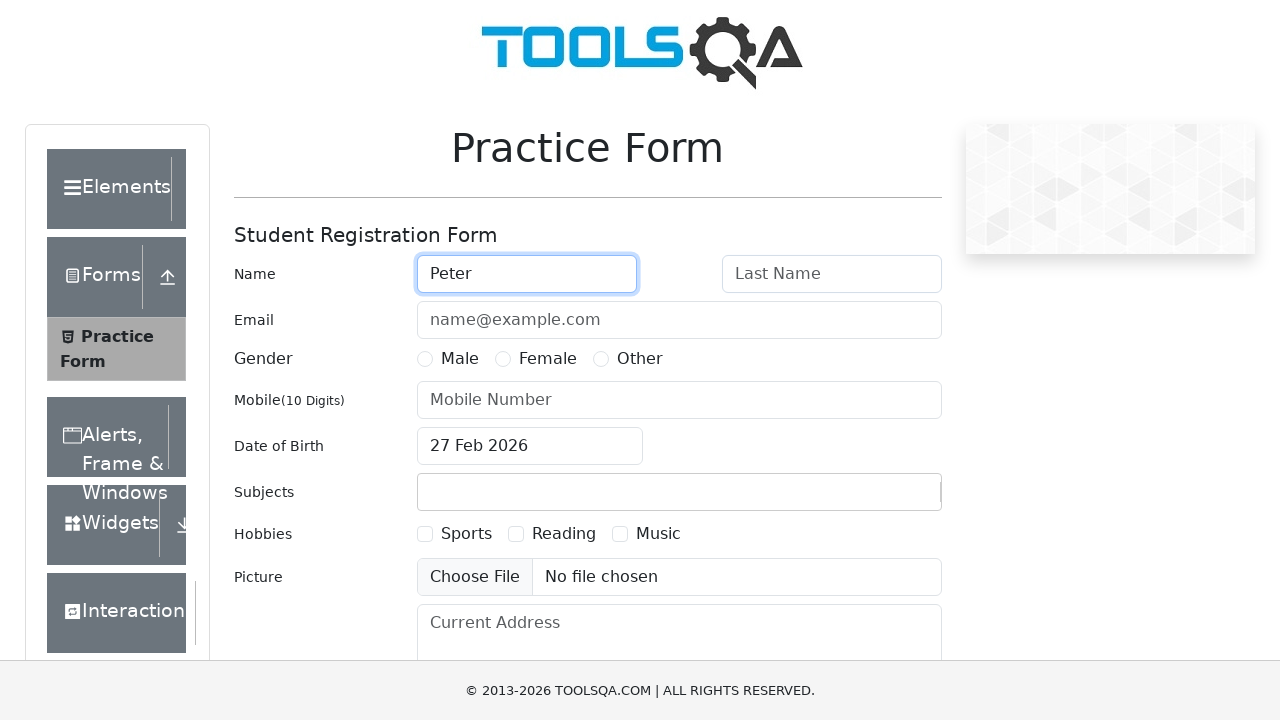

Filled last name with 'Ivanov' on #lastName
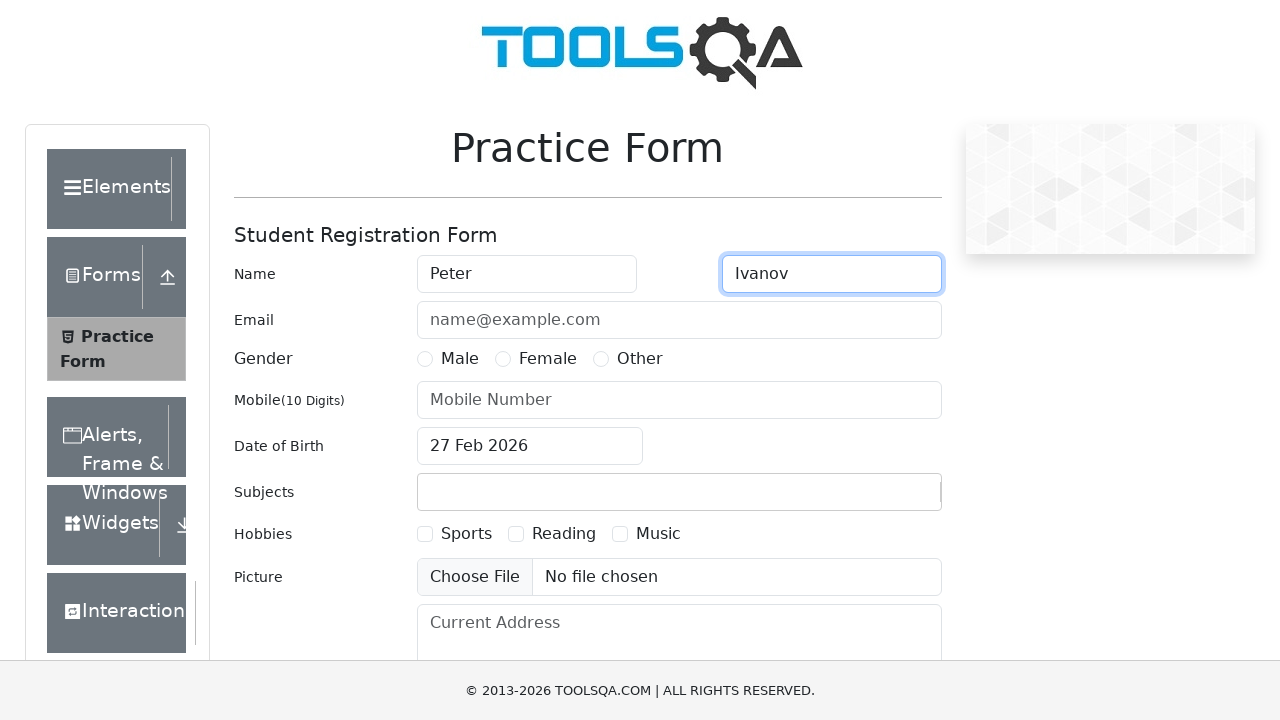

Clicked on email field at (679, 320) on #userEmail
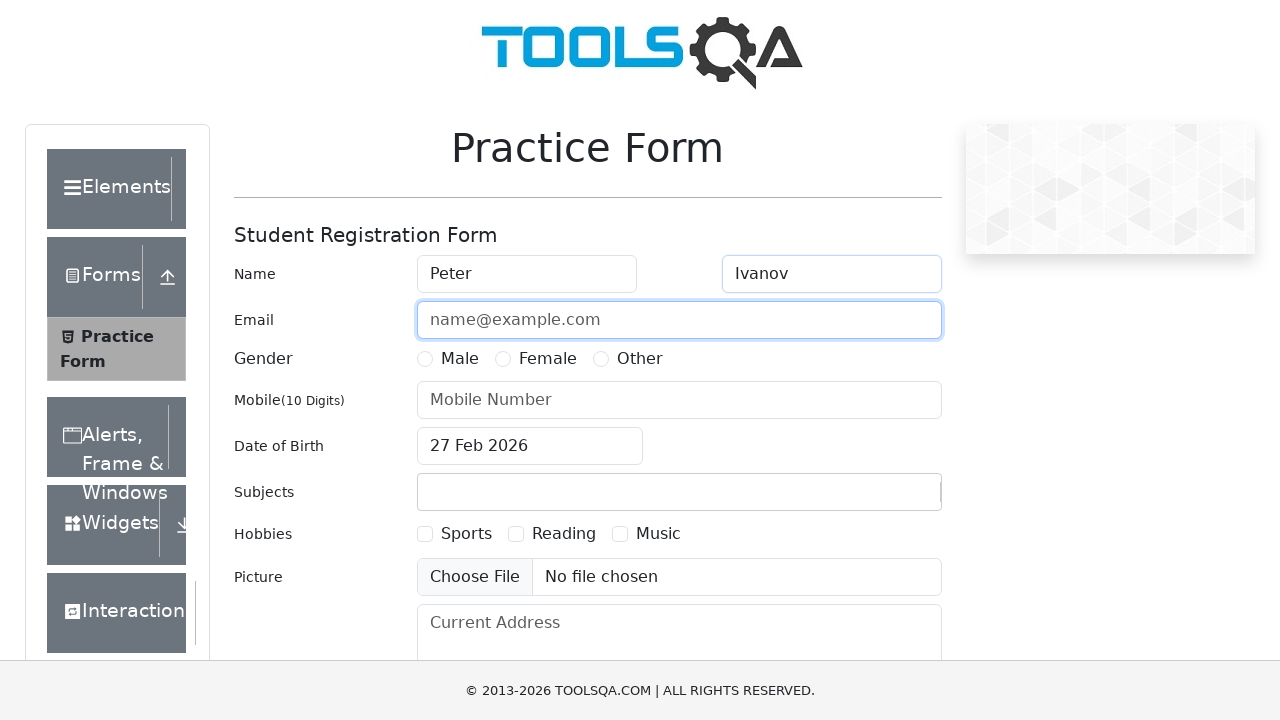

Filled email with 'a@a.ru' on #userEmail
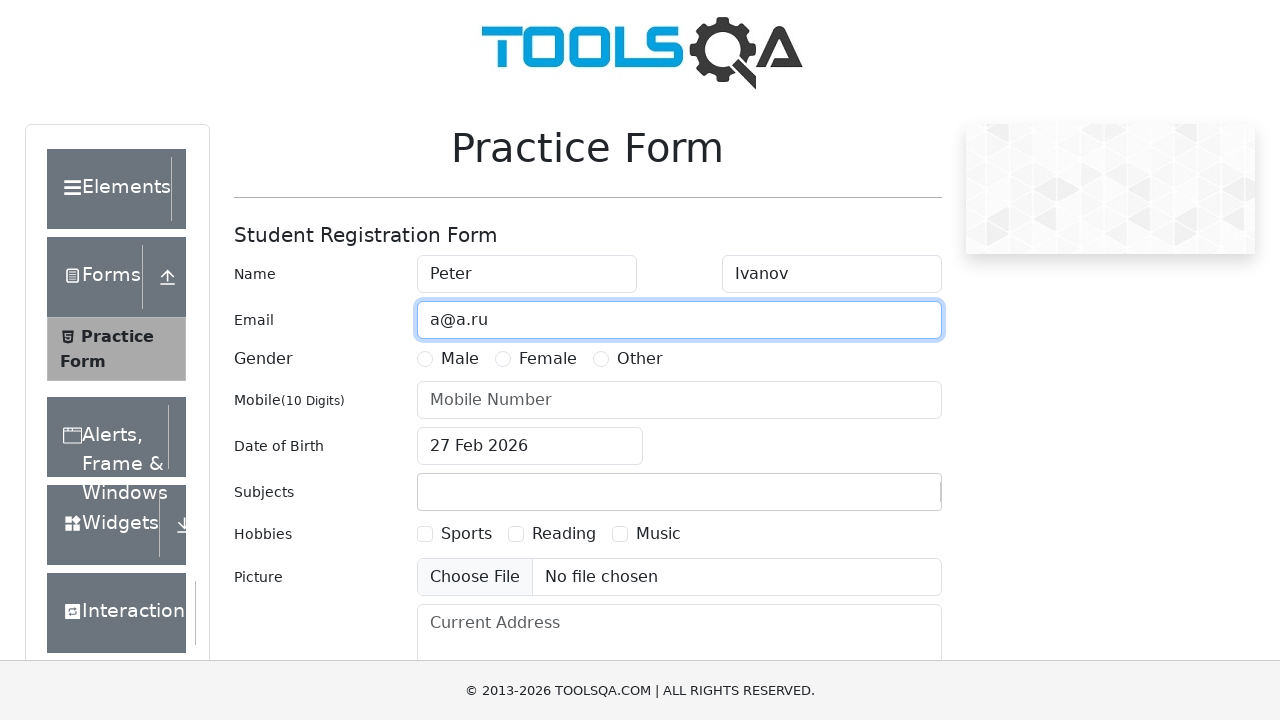

Selected gender option at (460, 359) on [for='gender-radio-1']
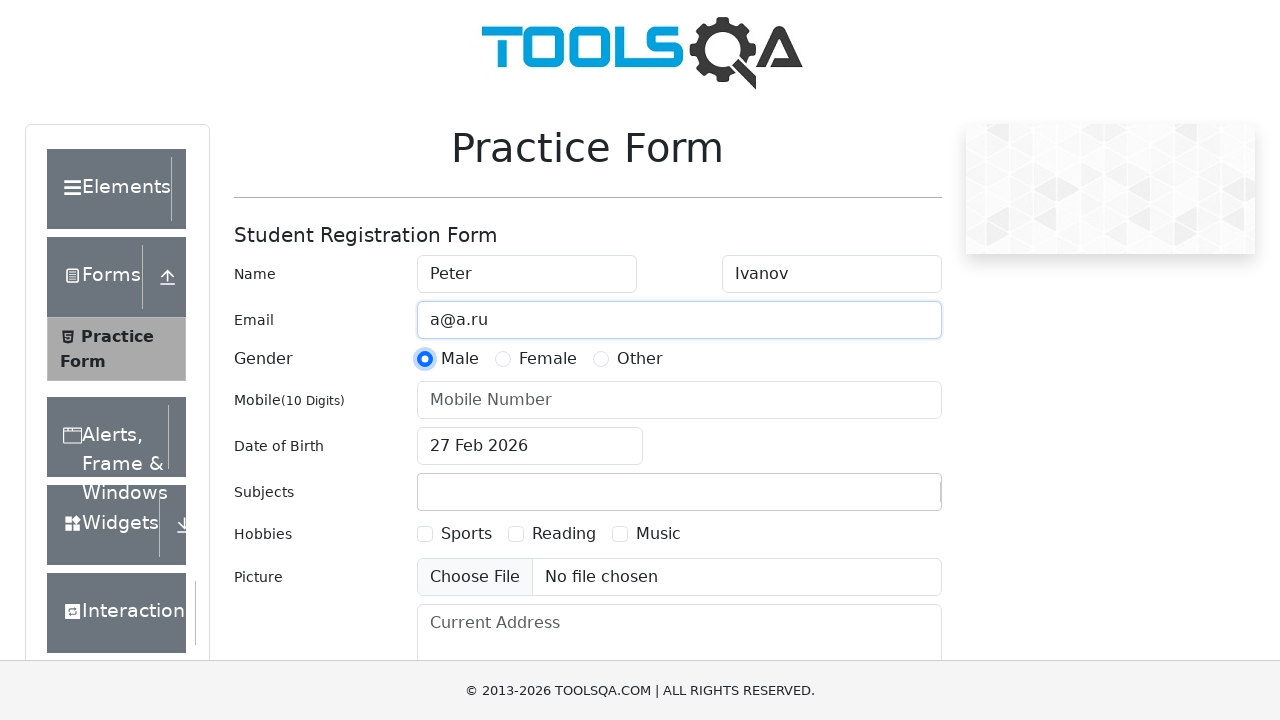

Clicked on phone number field at (679, 400) on #userNumber
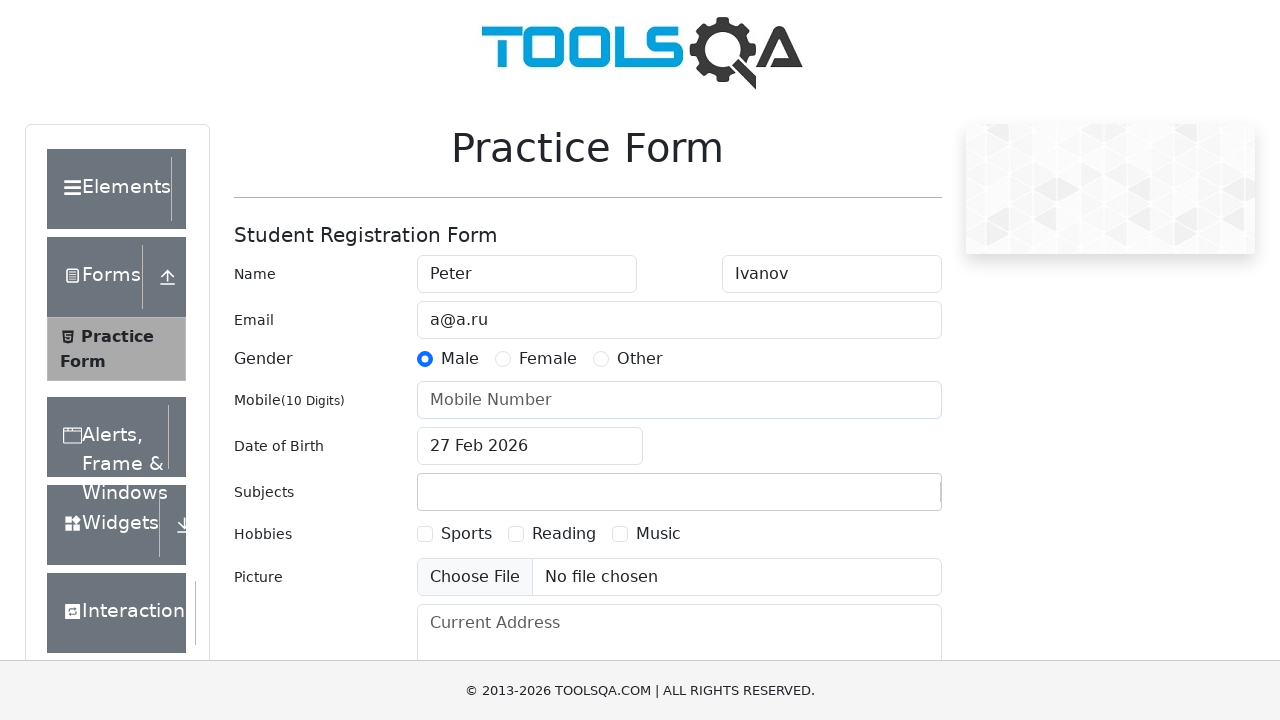

Filled phone number with '1234567890' on #userNumber
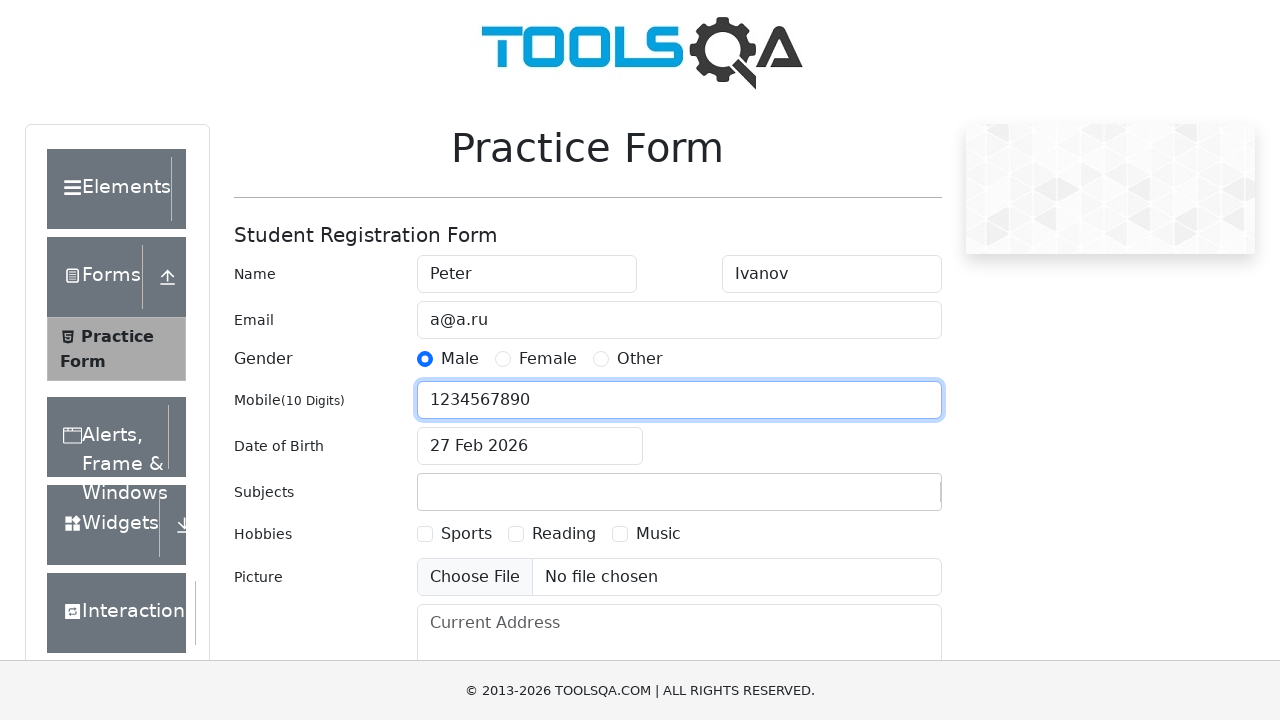

Clicked on date of birth field at (530, 446) on #dateOfBirthInput
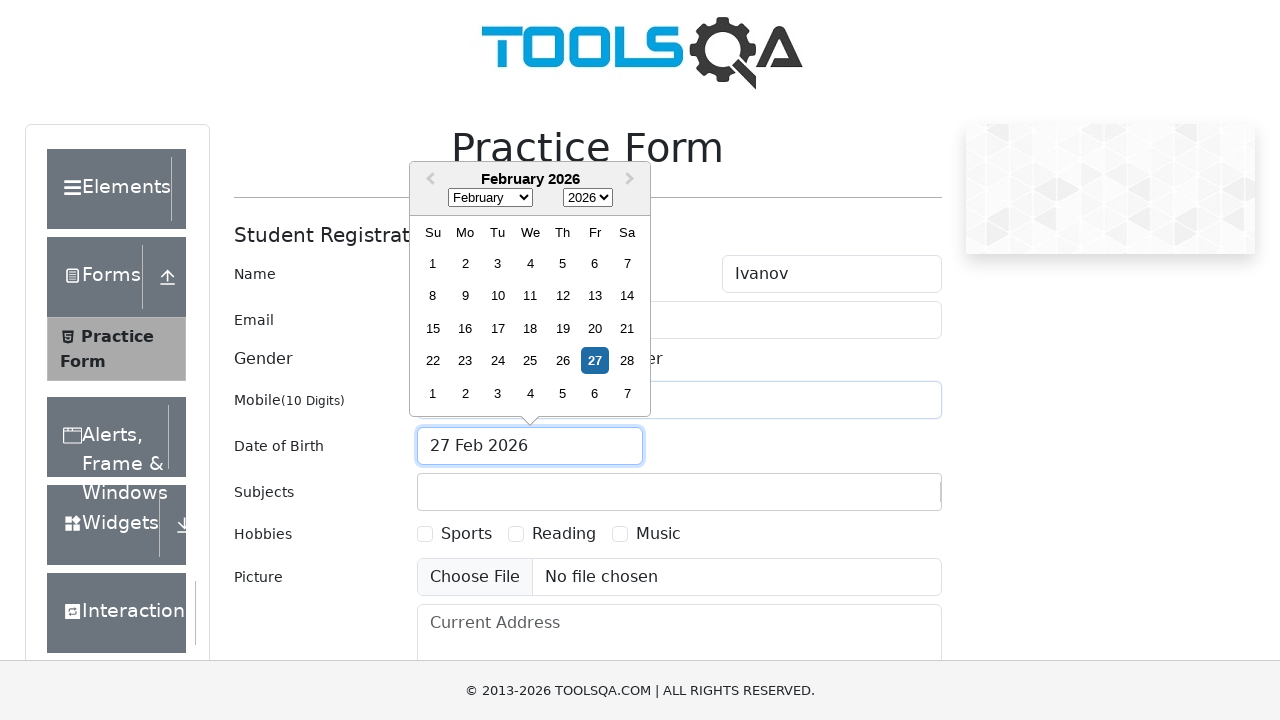

Selected November as birth month on select.react-datepicker__month-select
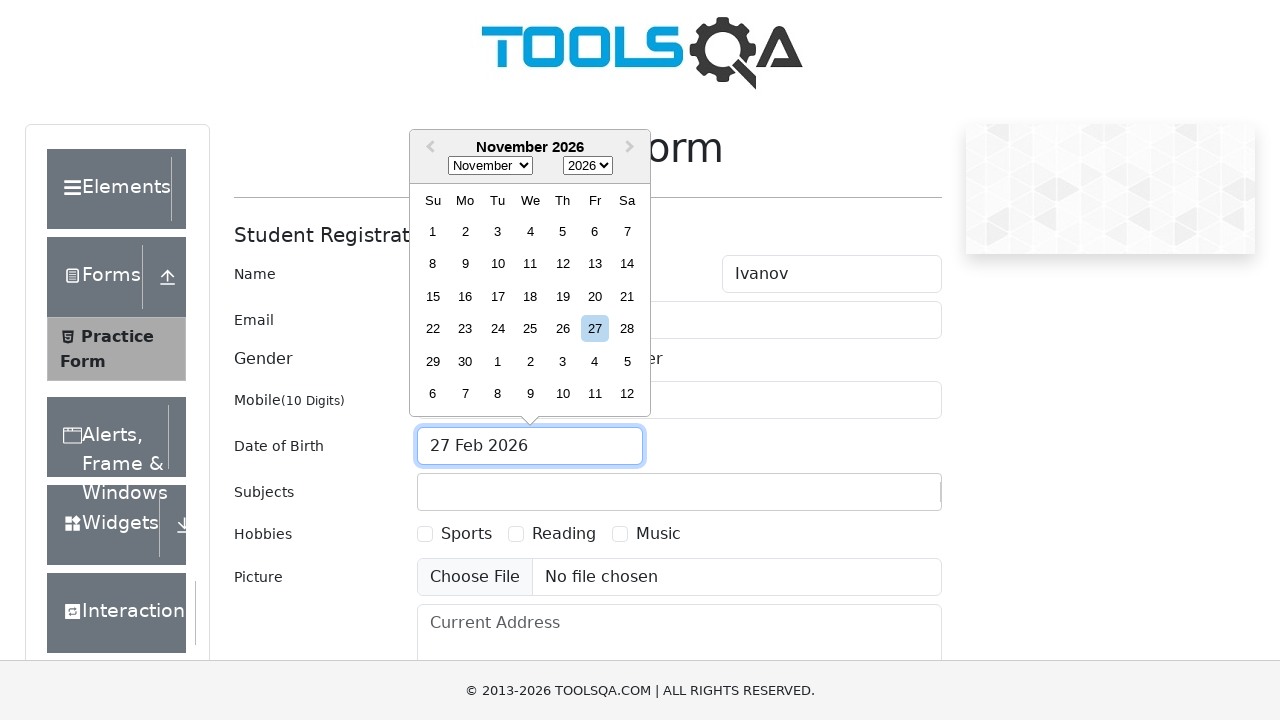

Selected 1985 as birth year on select.react-datepicker__year-select
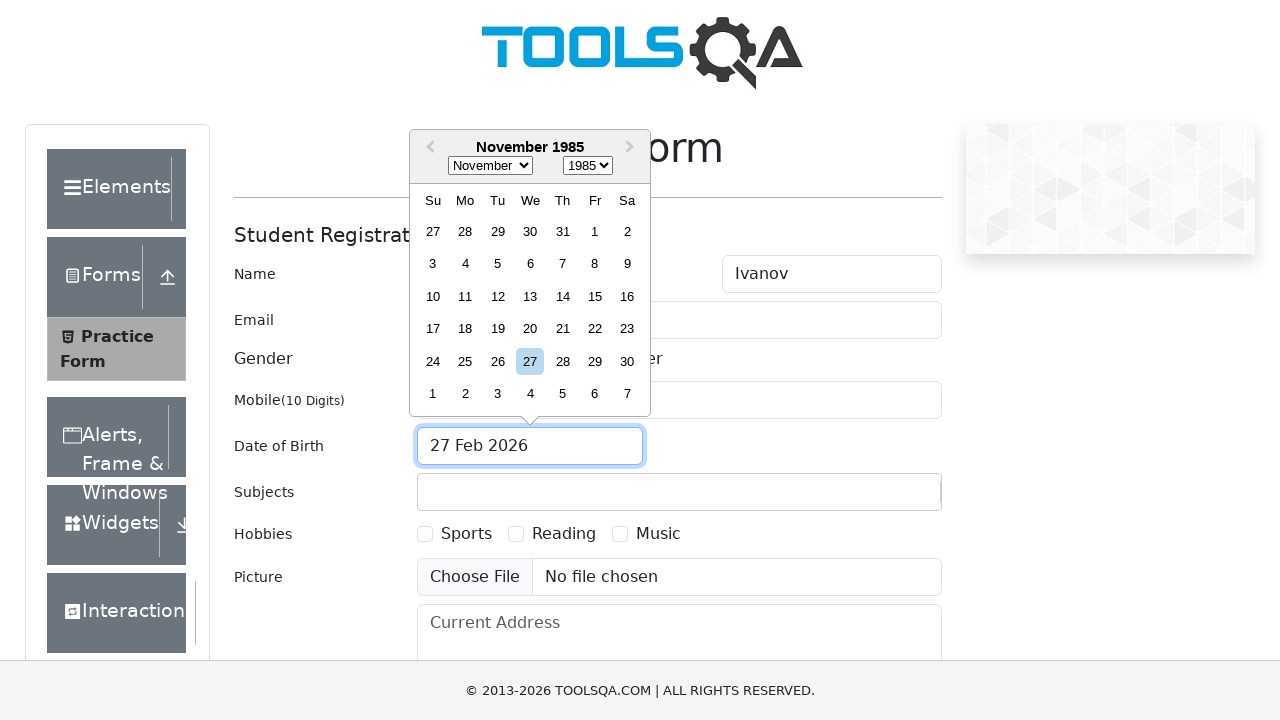

Selected November 15th, 1985 as birth date at (595, 296) on xpath=//div[@aria-label='Choose Friday, November 15th, 1985']
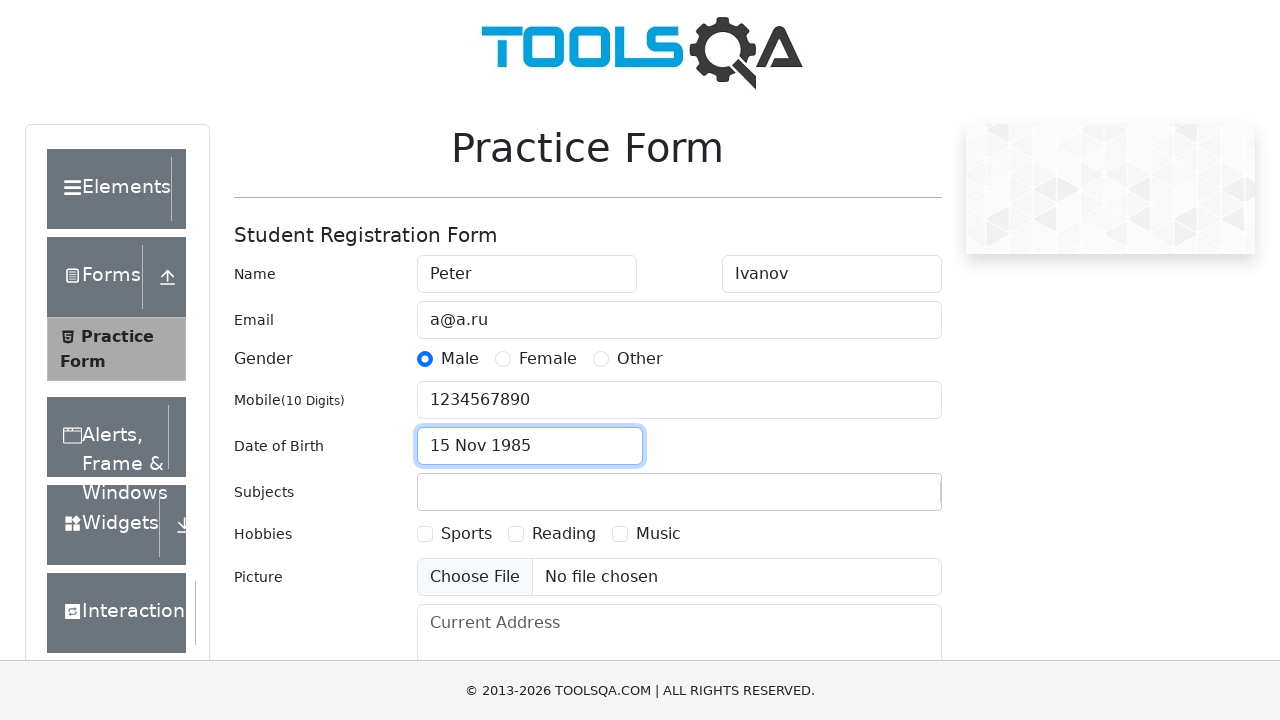

Clicked on subjects field at (430, 492) on #subjectsInput
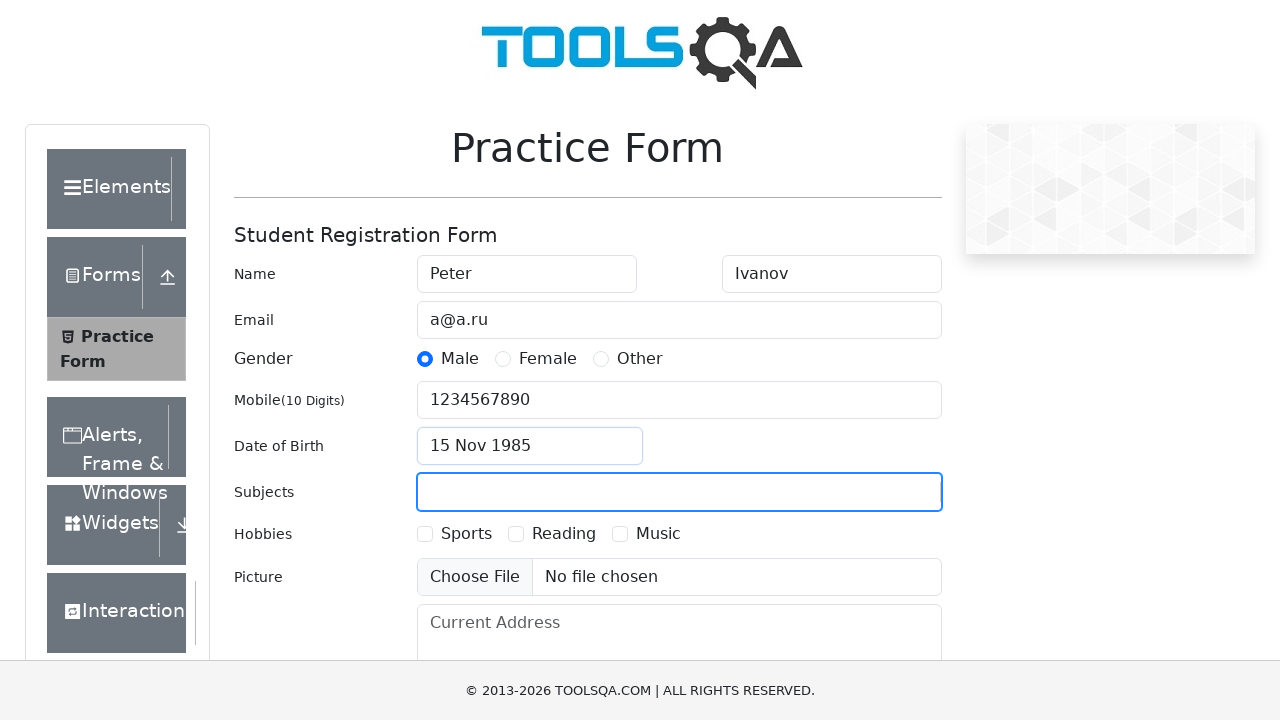

Filled subjects field with 'Maths' on #subjectsInput
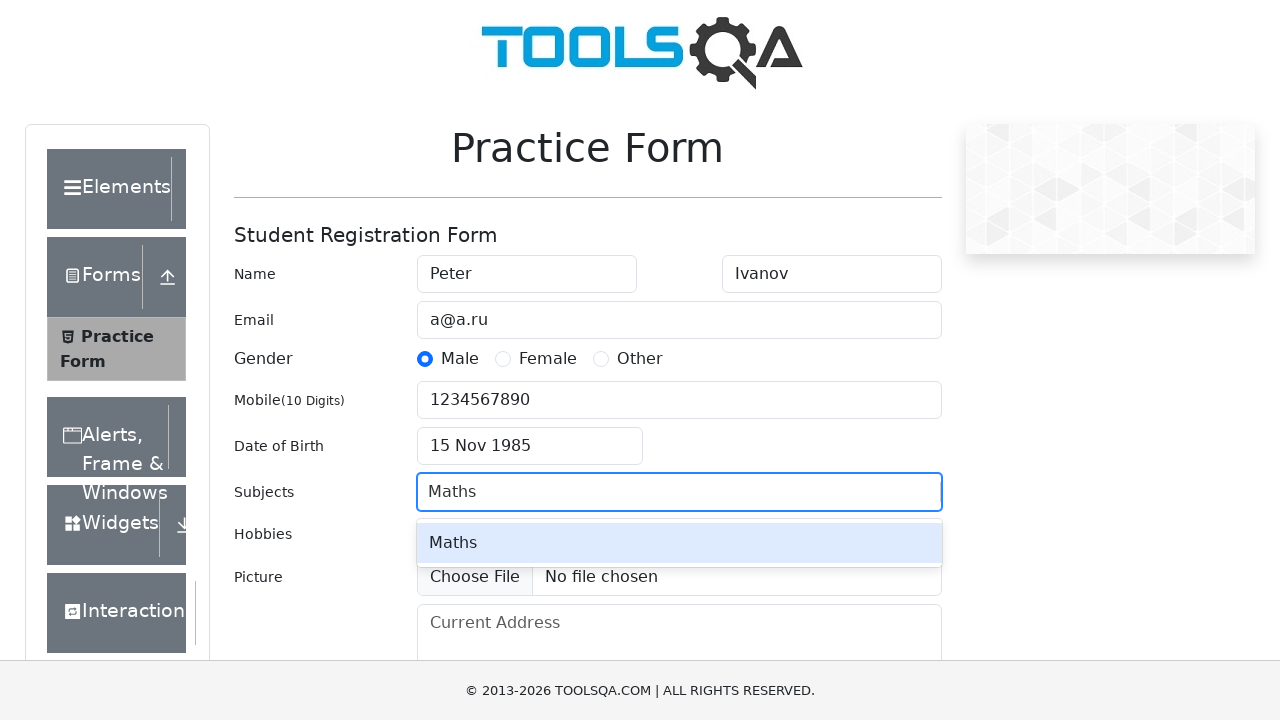

Selected Maths from subjects dropdown at (679, 543) on #react-select-2-option-0
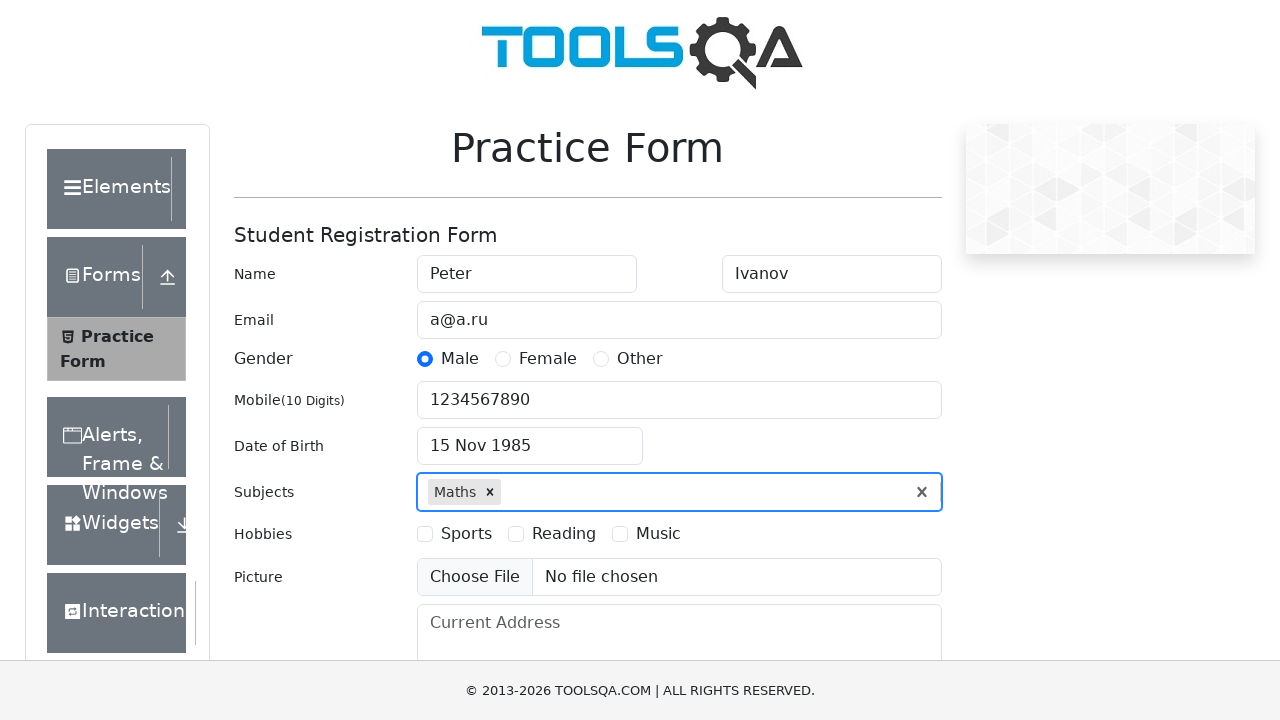

Selected hobby checkbox at (466, 534) on [for=hobbies-checkbox-1]
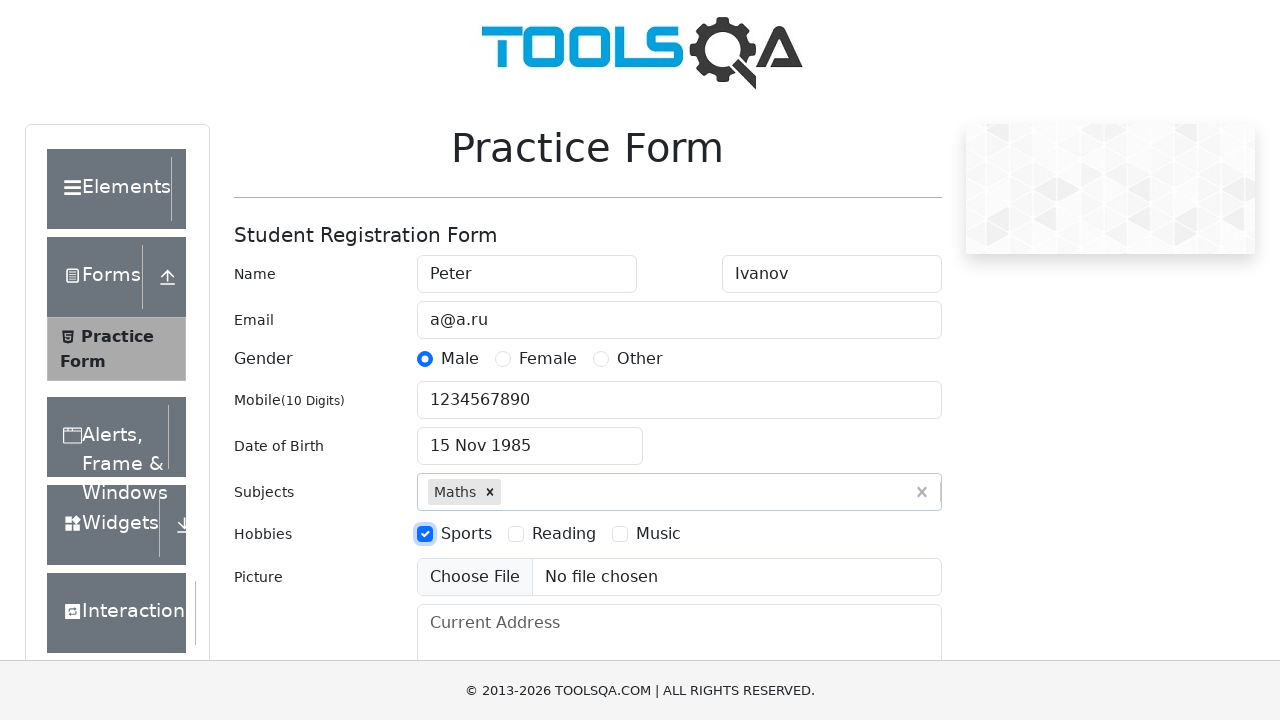

Clicked on current address field at (679, 654) on #currentAddress
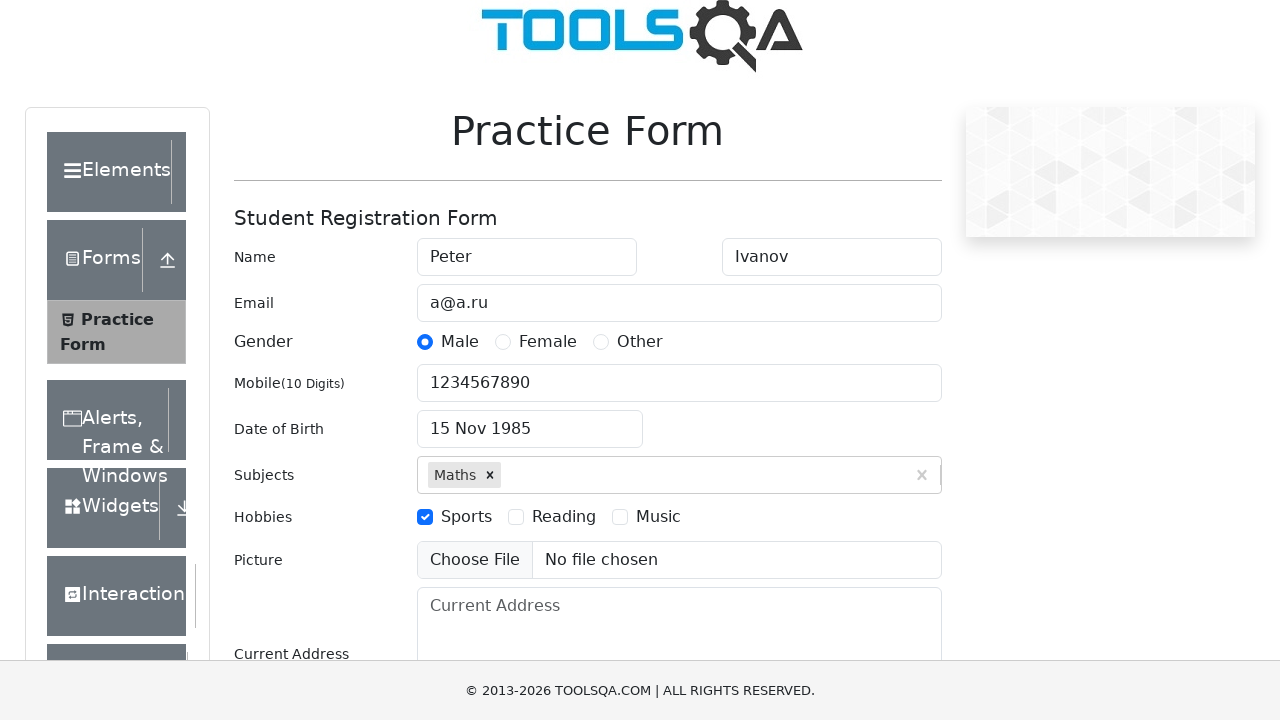

Filled current address with 'CA, San Francisco, 17 avn, 1' on #currentAddress
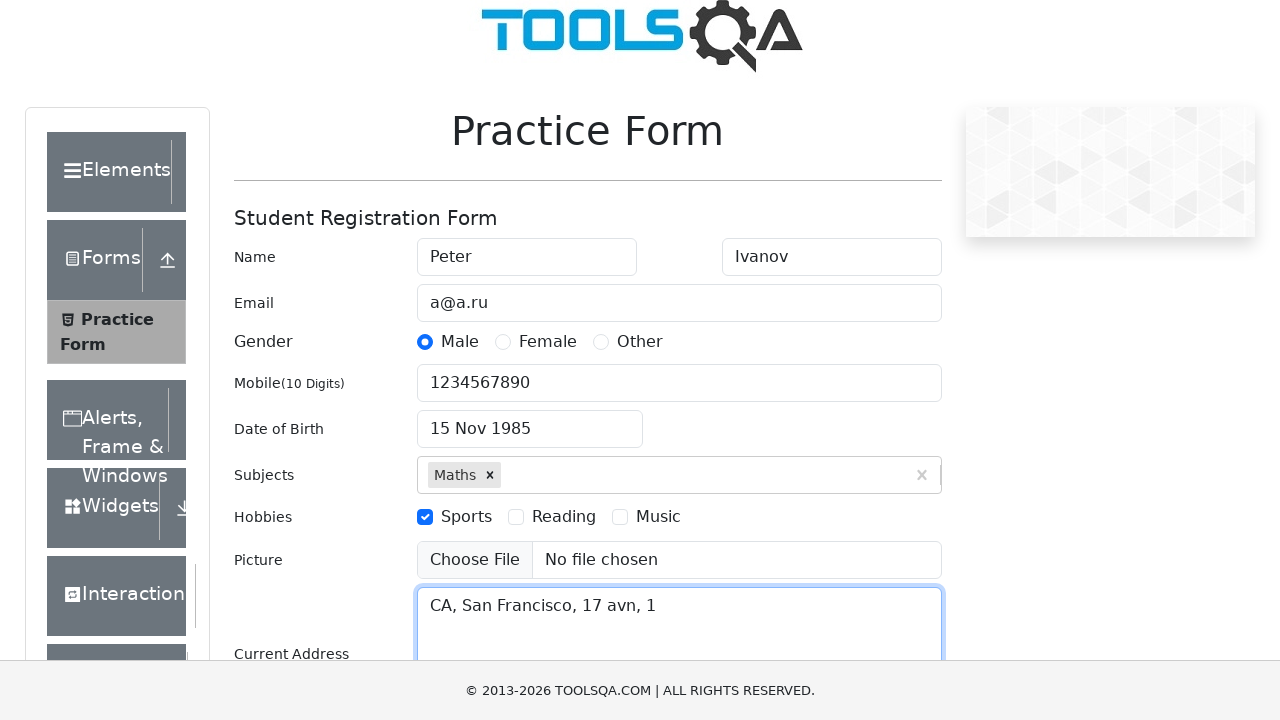

Scrolled to submit button
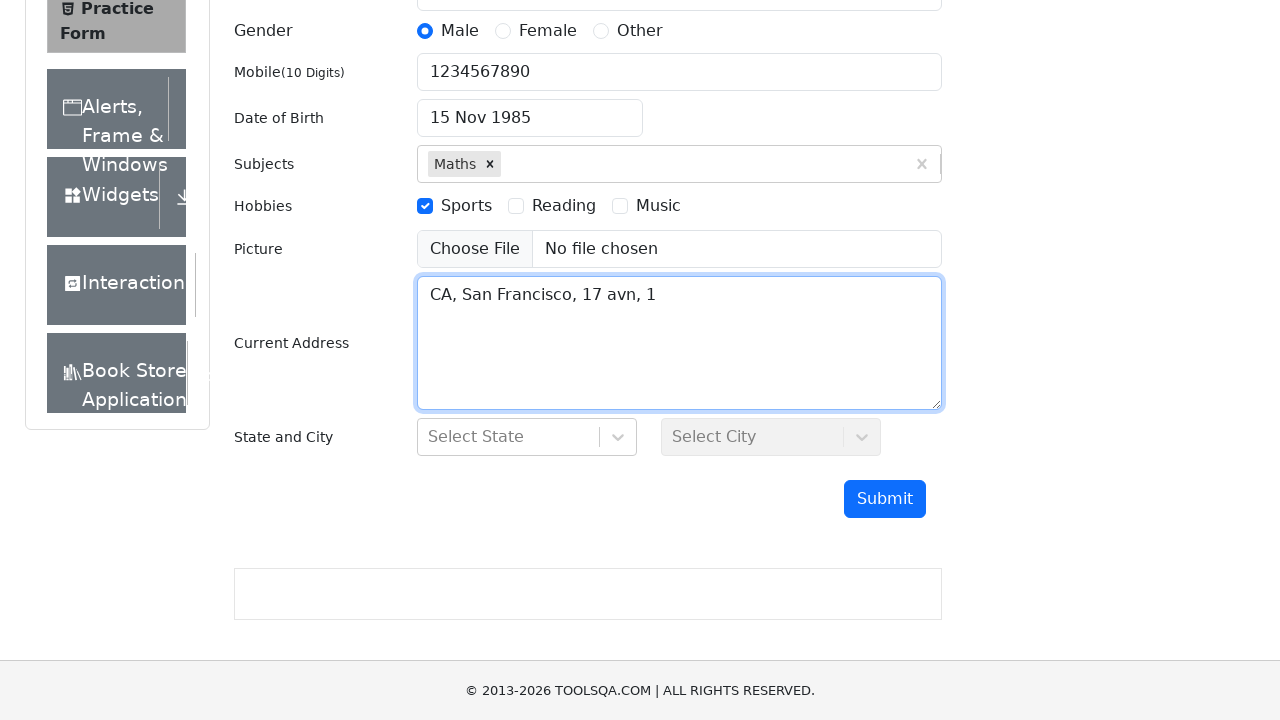

Filled state input field with 'NCR' on #react-select-3-input
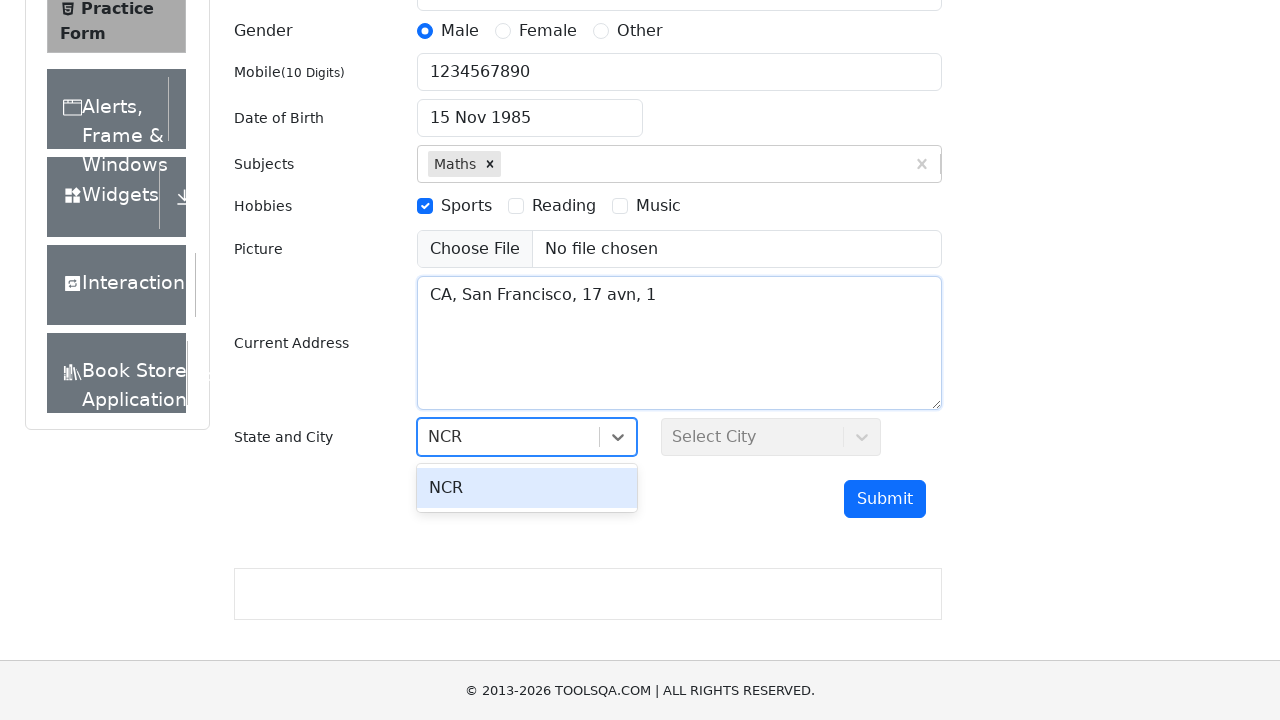

Selected NCR from state dropdown at (527, 488) on #react-select-3-option-0
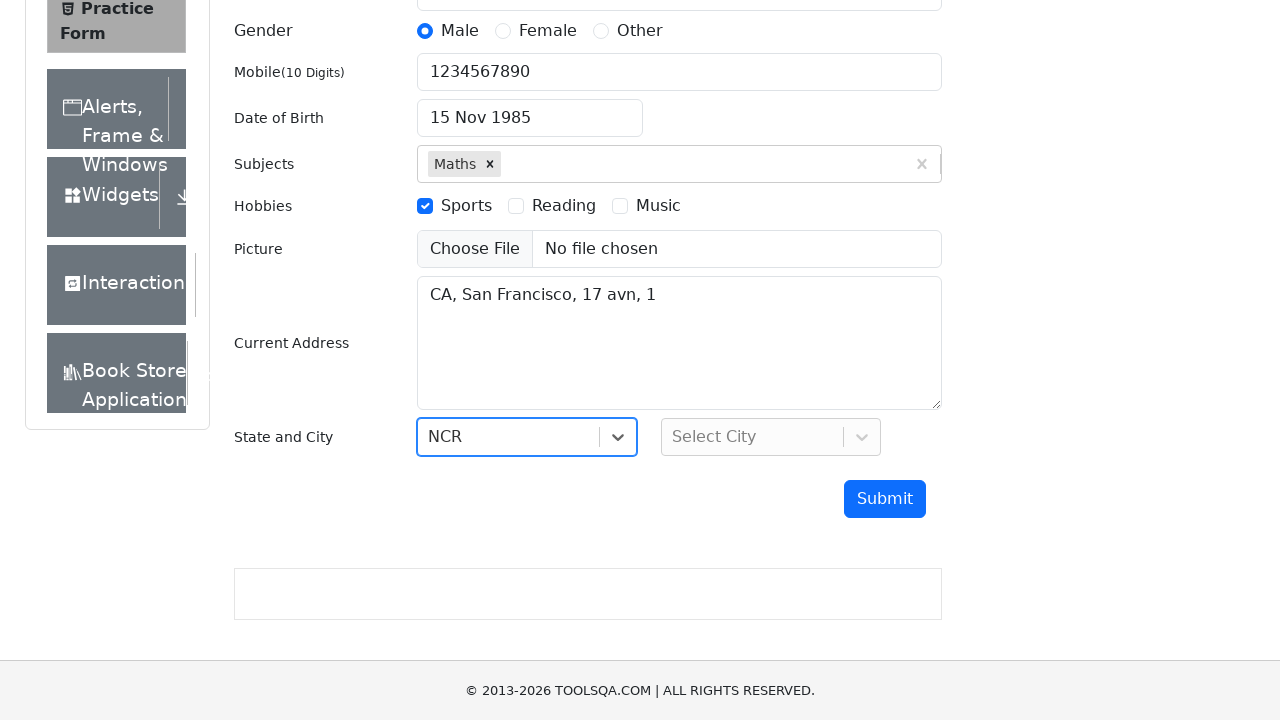

Filled city input field with 'Delhi' on #react-select-4-input
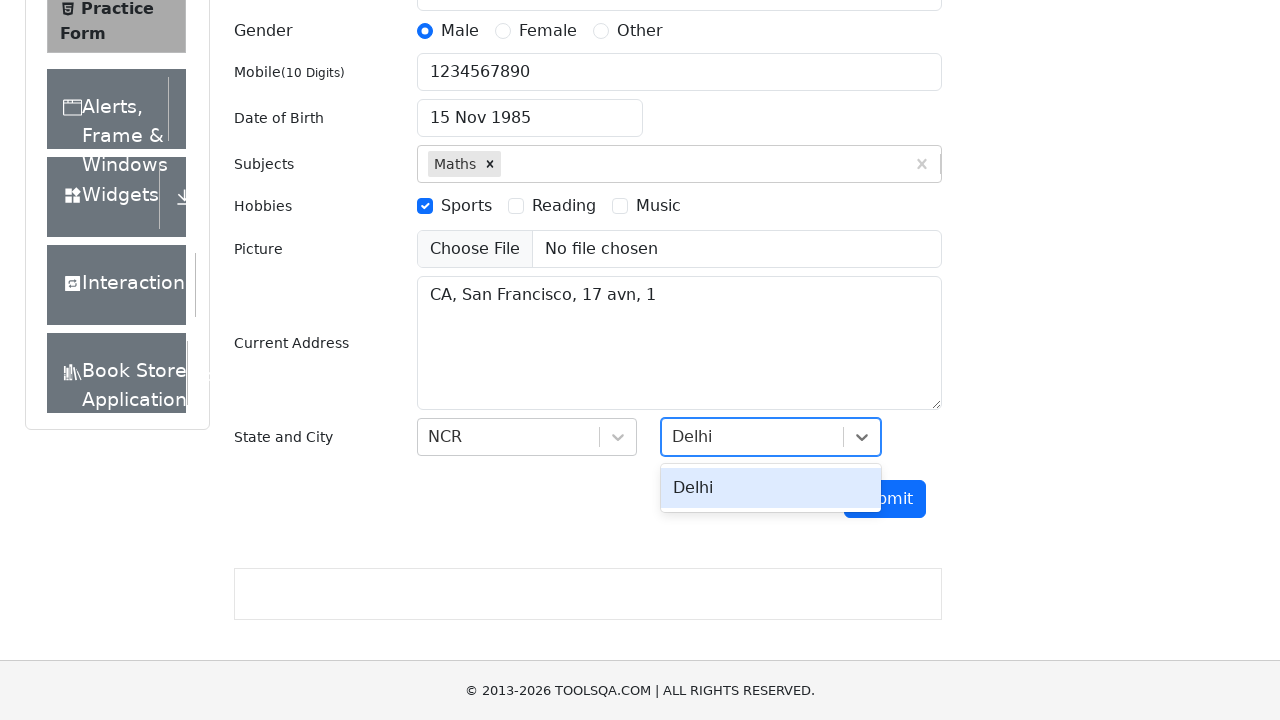

Selected Delhi from city dropdown at (771, 488) on #react-select-4-option-0
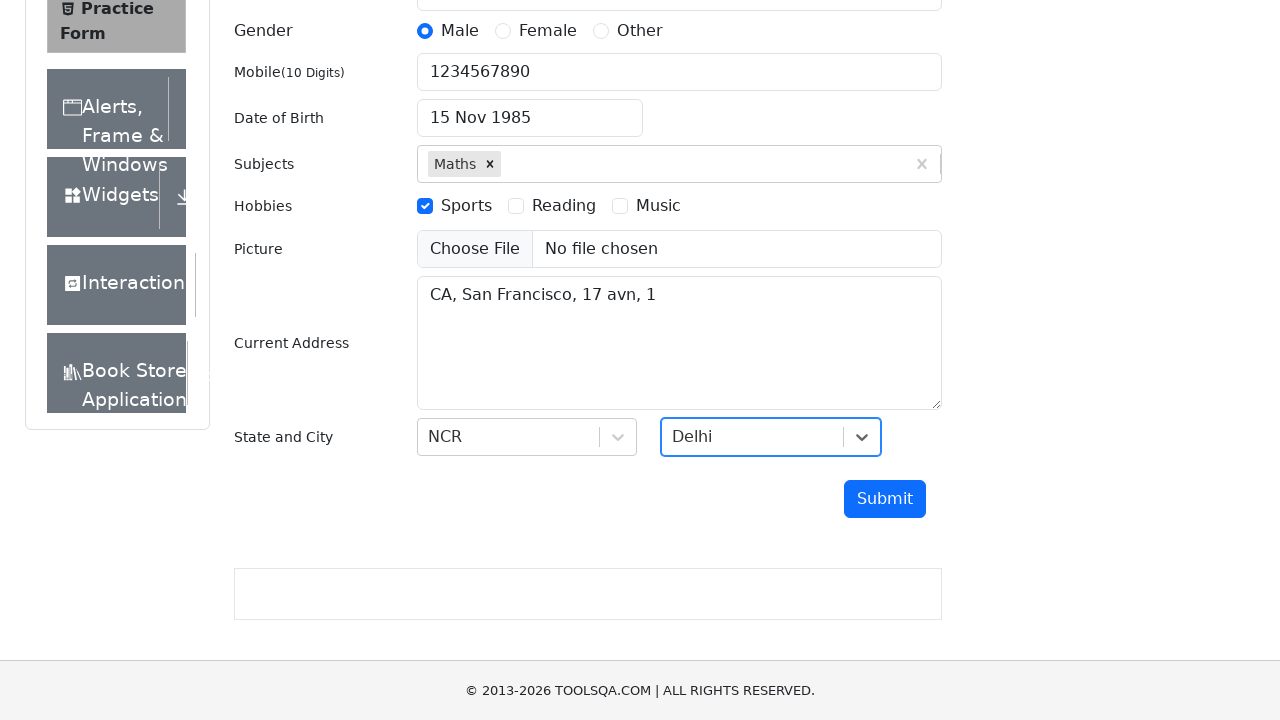

Clicked submit button to submit registration form at (885, 499) on #submit
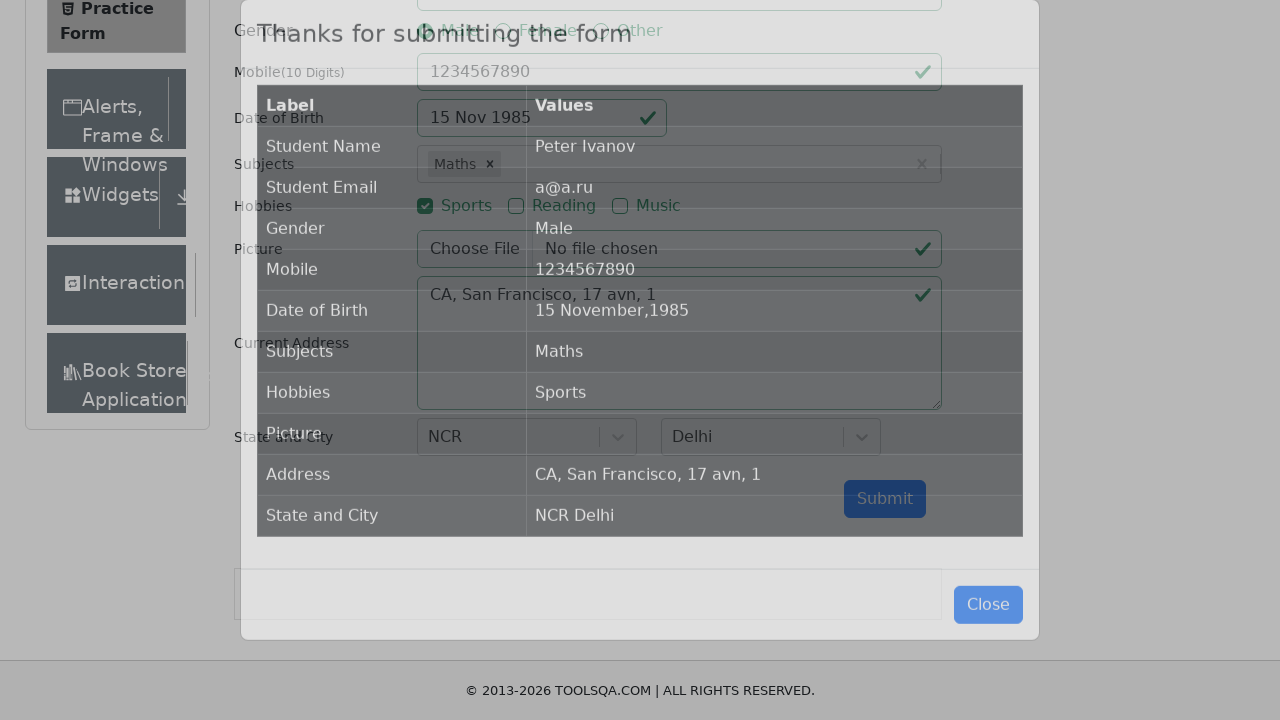

Registration results table loaded
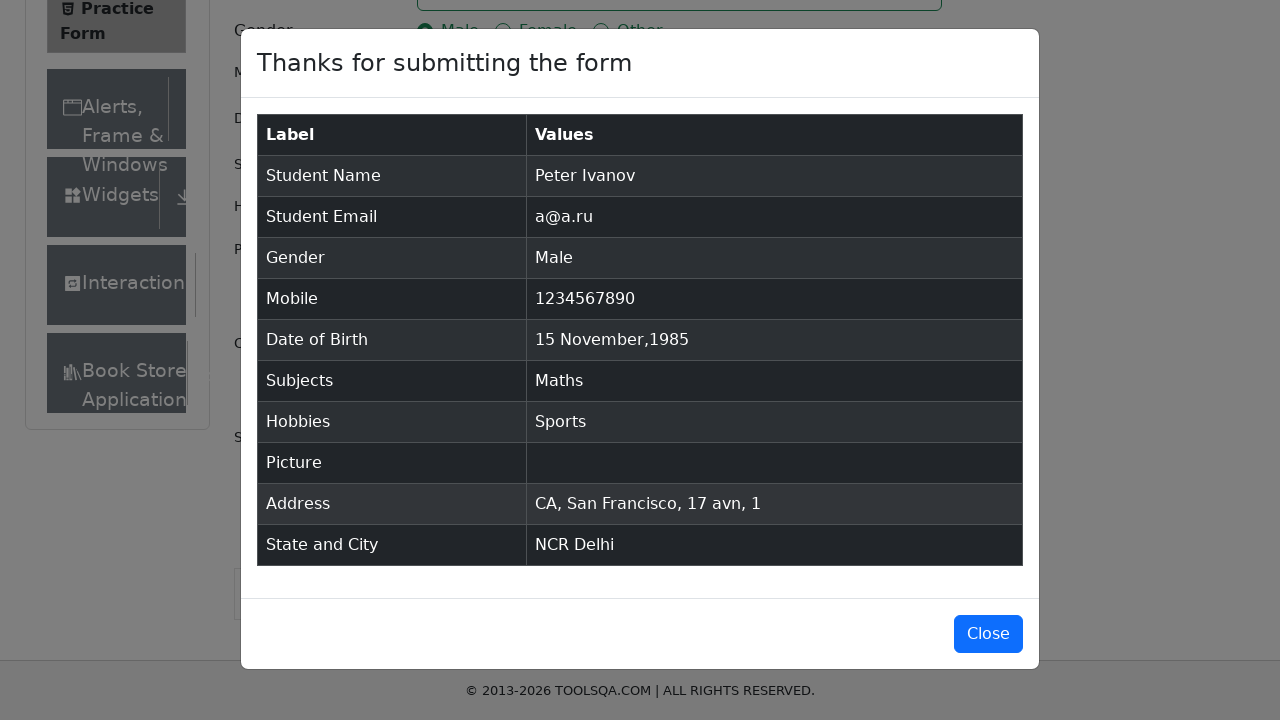

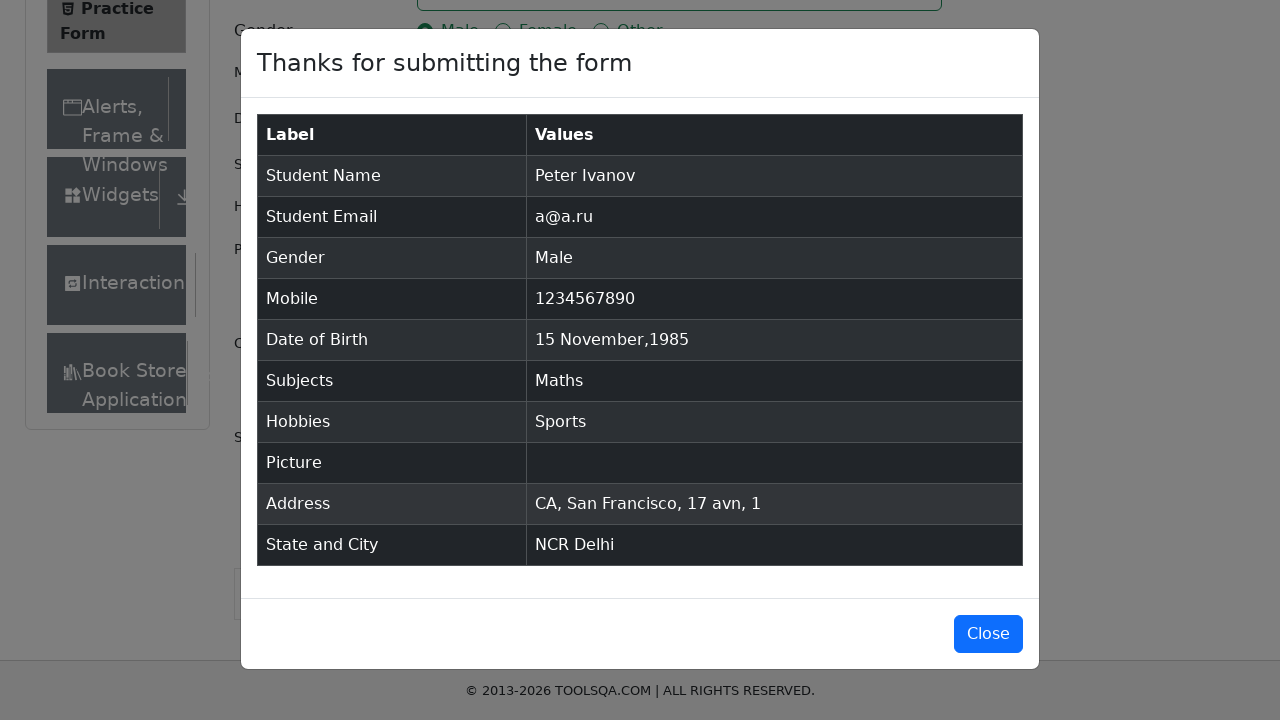